Tests a basic form by entering text into an input field using CSS selectors and clicking a "Show Message" button to display the entered text.

Starting URL: https://syntaxprojects.com/basic-first-form-demo.php

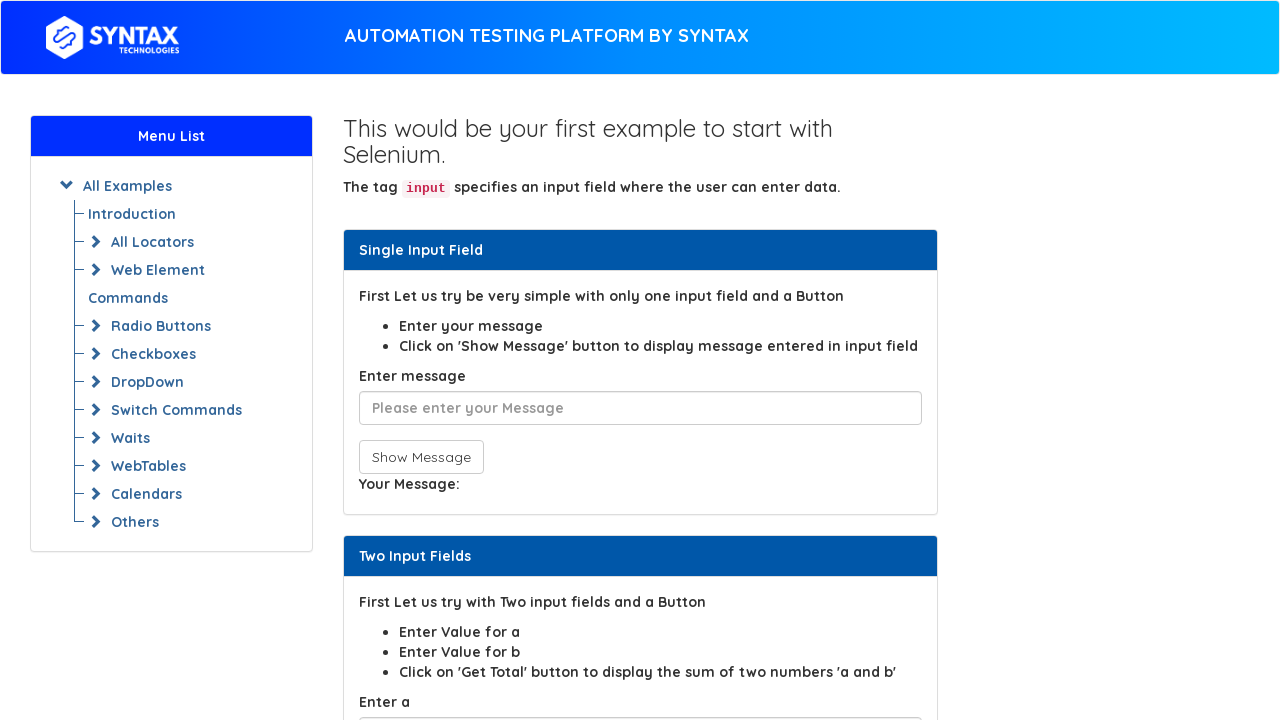

Filled text input field with 'Abracadabra' using CSS selector on input[placeholder*='Please enter']
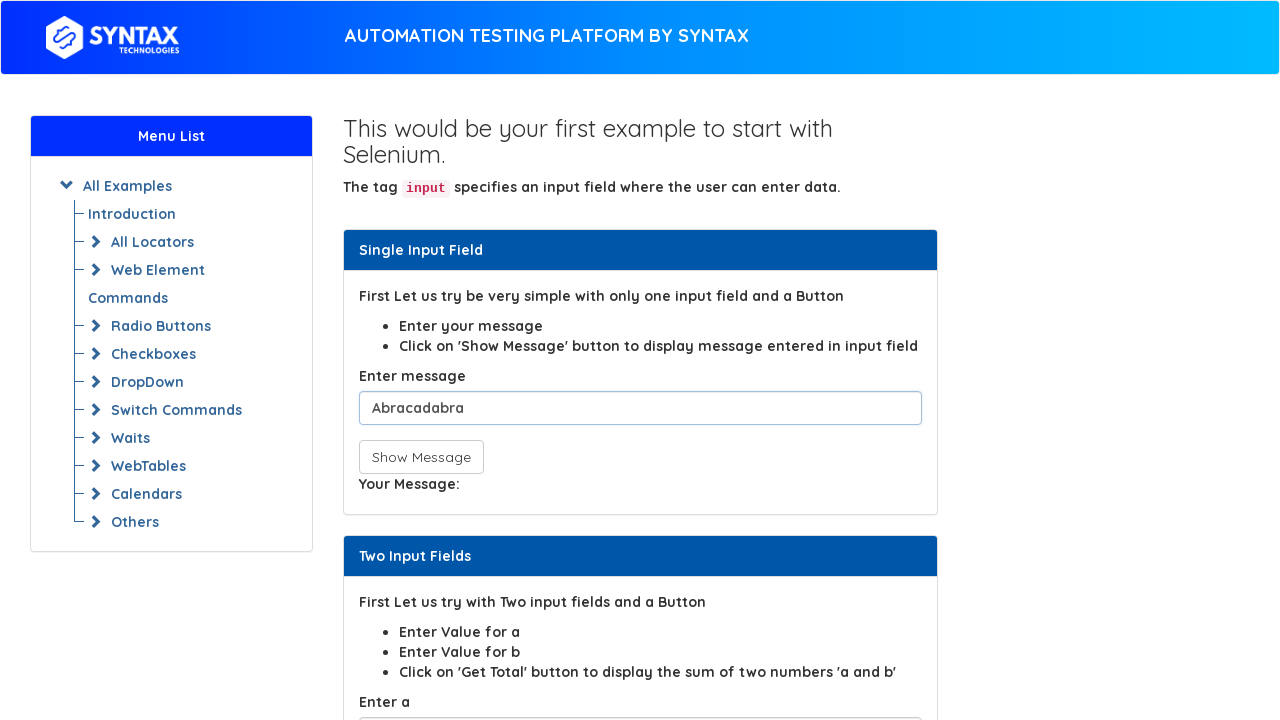

Overwrote text input field with 'abracadabra' on input[placeholder*='Please enter']
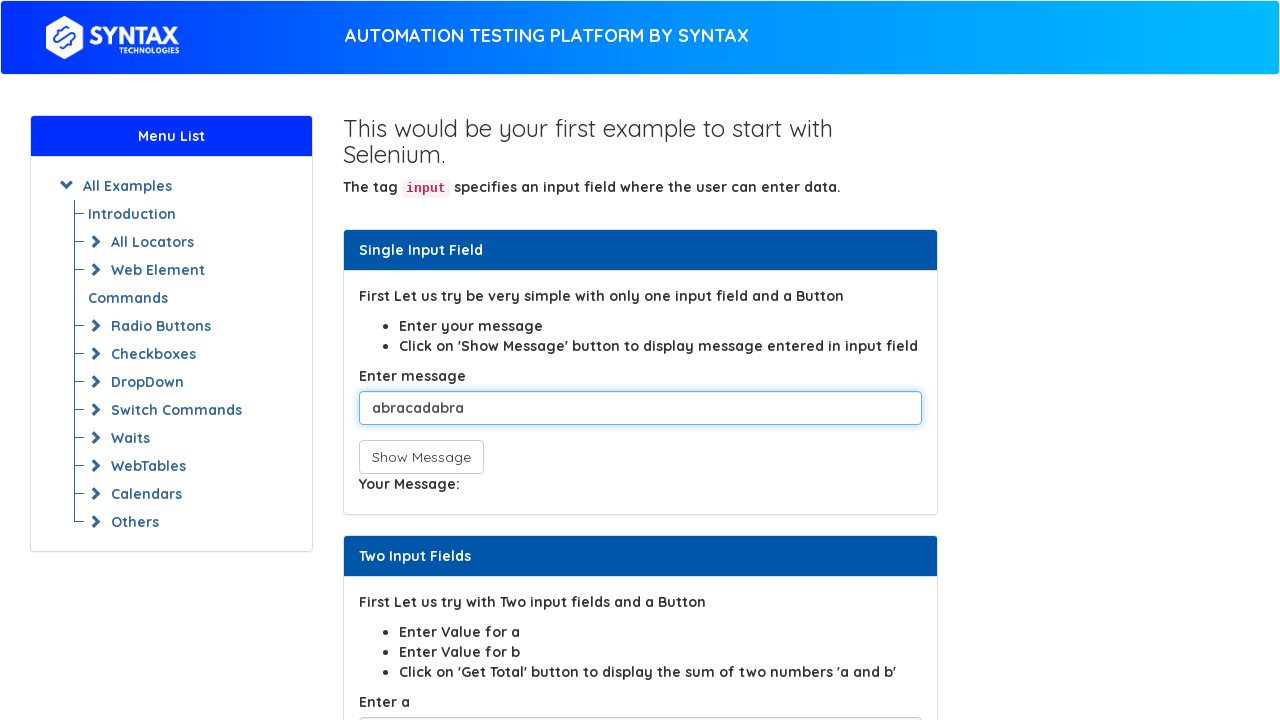

Clicked 'Show Message' button at (421, 457) on button[onclick^='showIn']
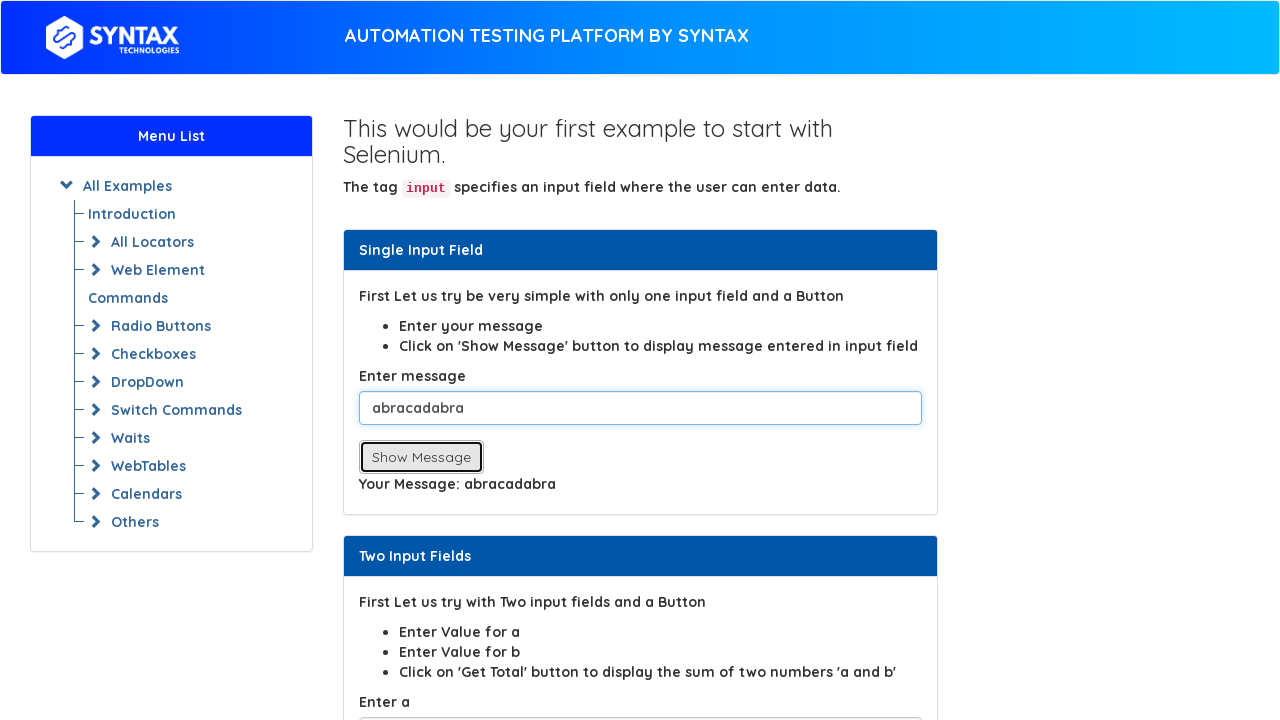

Waited 500ms for message to appear
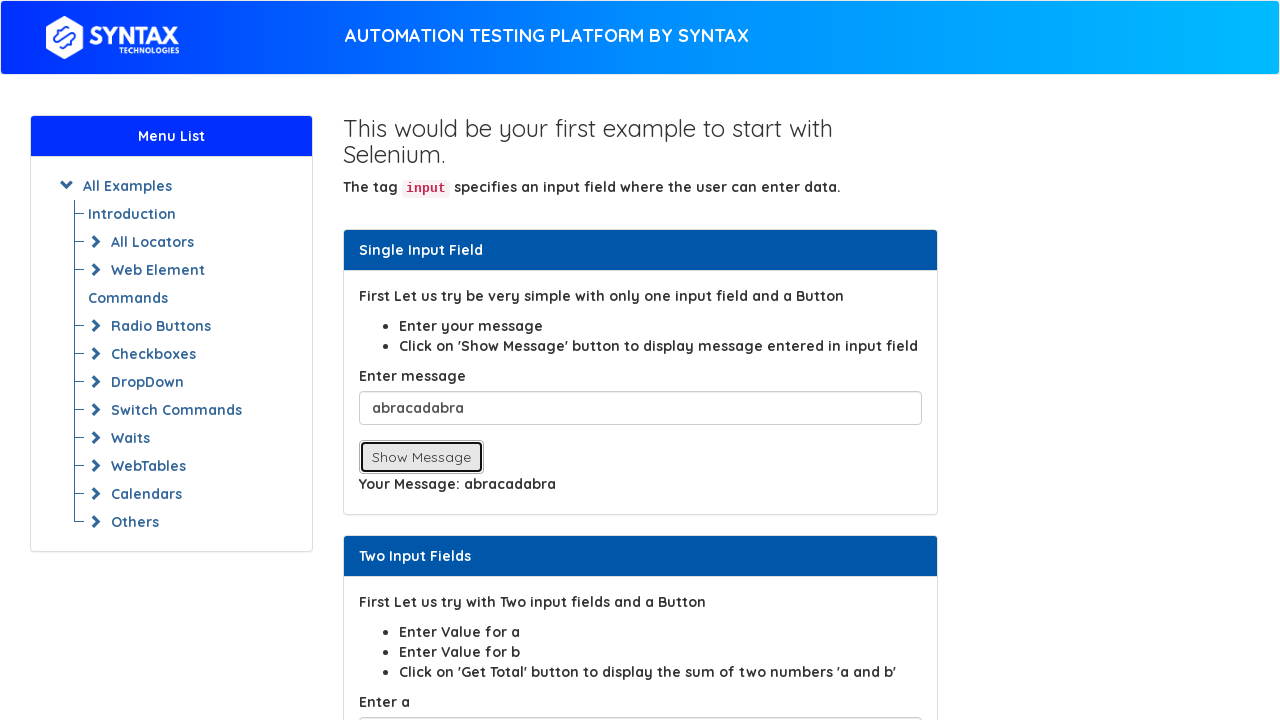

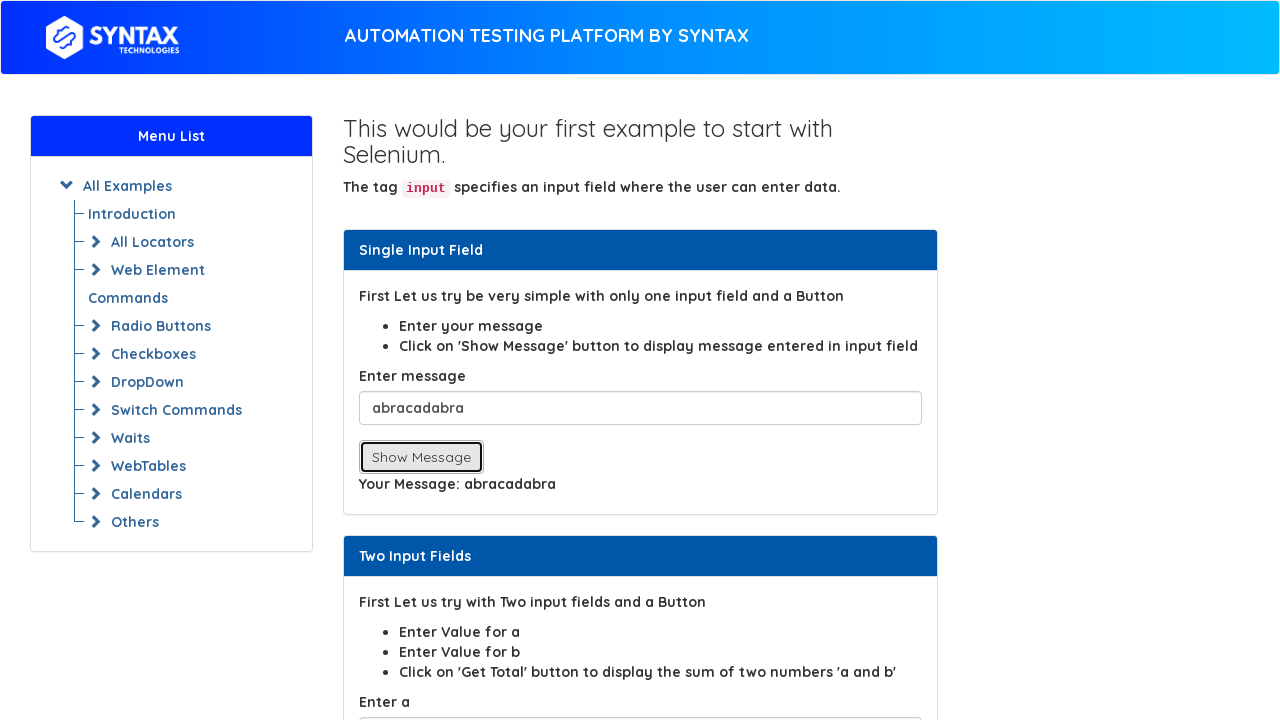